Searches for legal processes on the Brazilian TJMG public court consultation system by entering an OAB (lawyer registration) number and selecting a state, then verifies search results are displayed.

Starting URL: https://pje-consulta-publica.tjmg.jus.br/

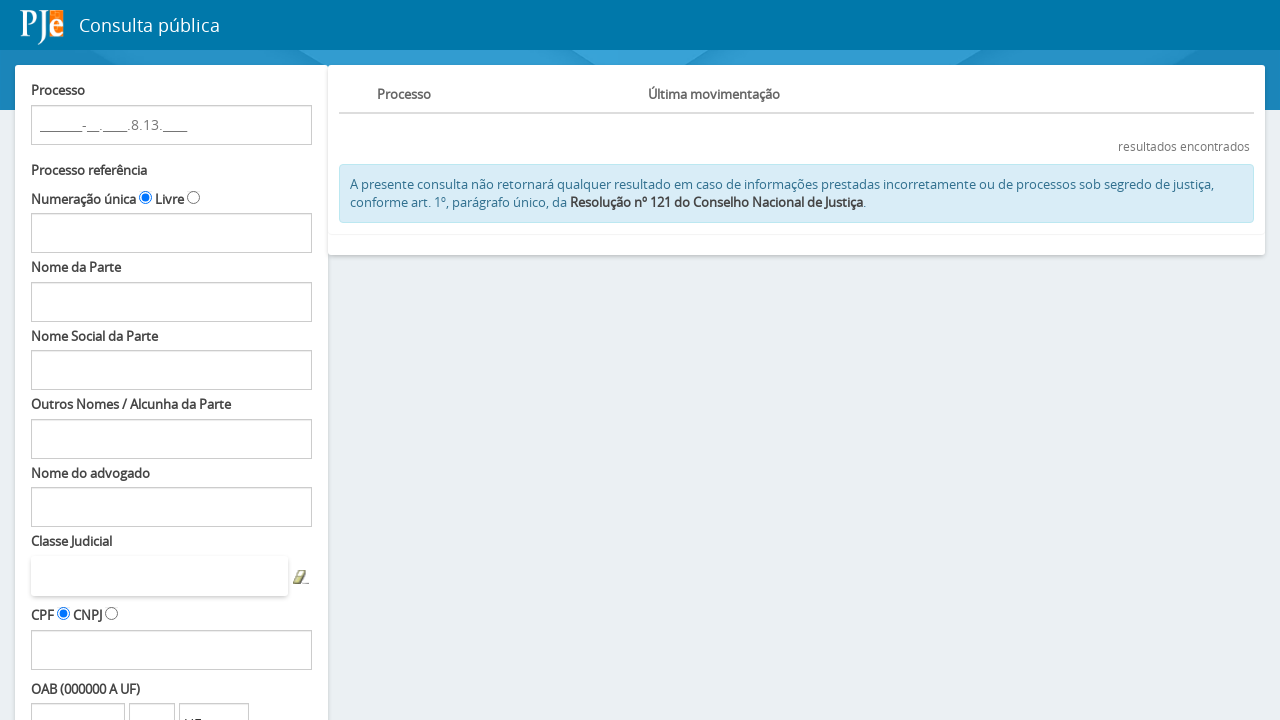

Waited for OAB number input field to load
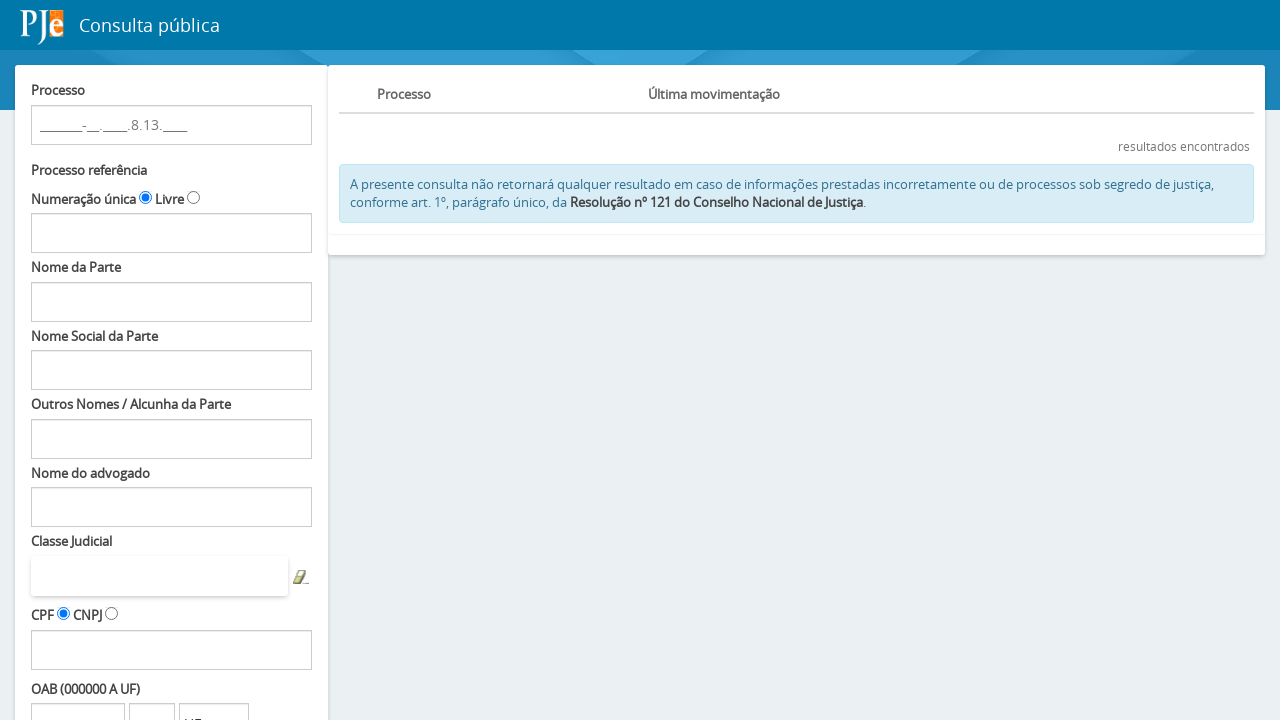

Entered OAB number '133864' in search field on input#fPP\:Decoration\:numeroOAB
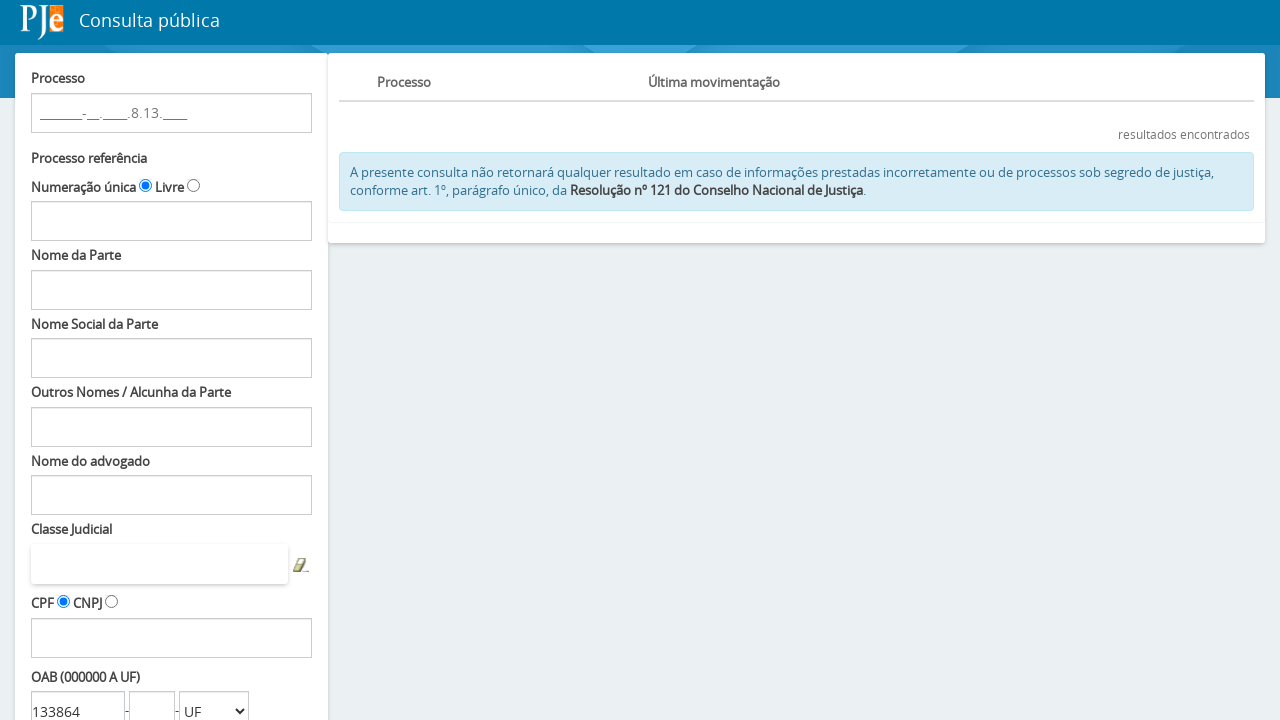

Selected state 'SP' (São Paulo) from dropdown on select#fPP\:Decoration\:estadoComboOAB
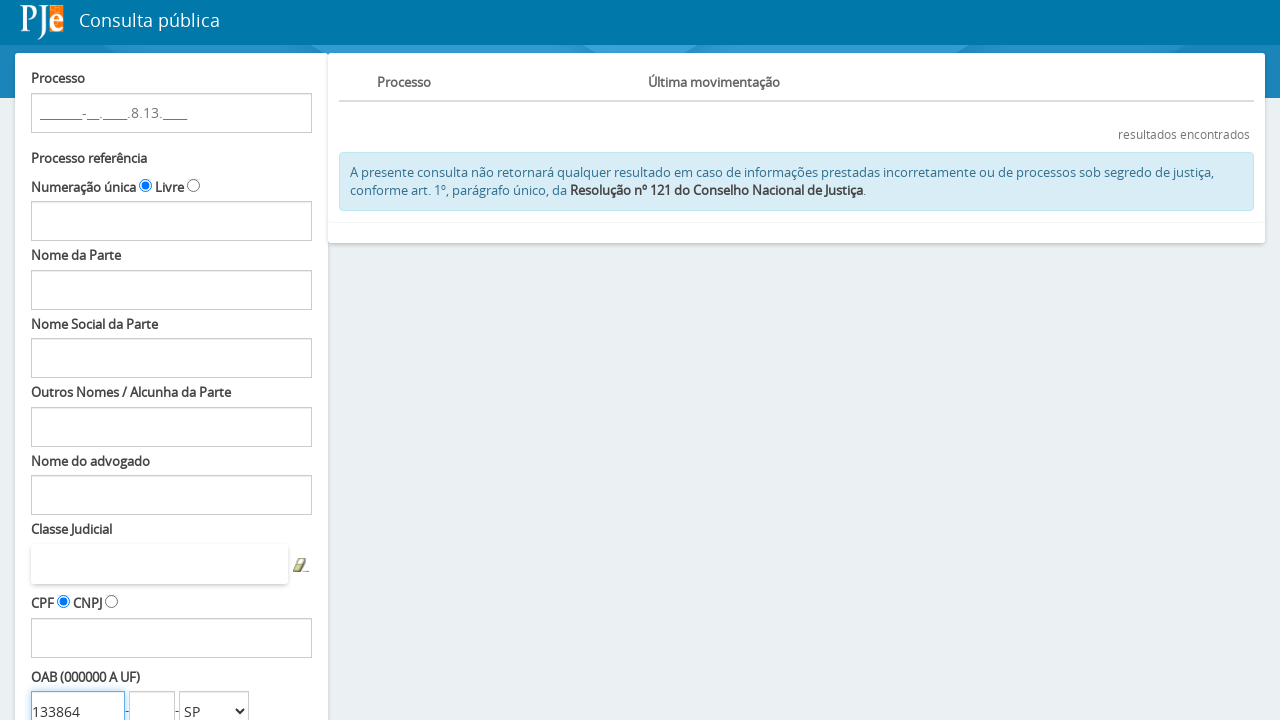

Clicked search button to query legal processes at (83, 590) on input#fPP\:searchProcessos
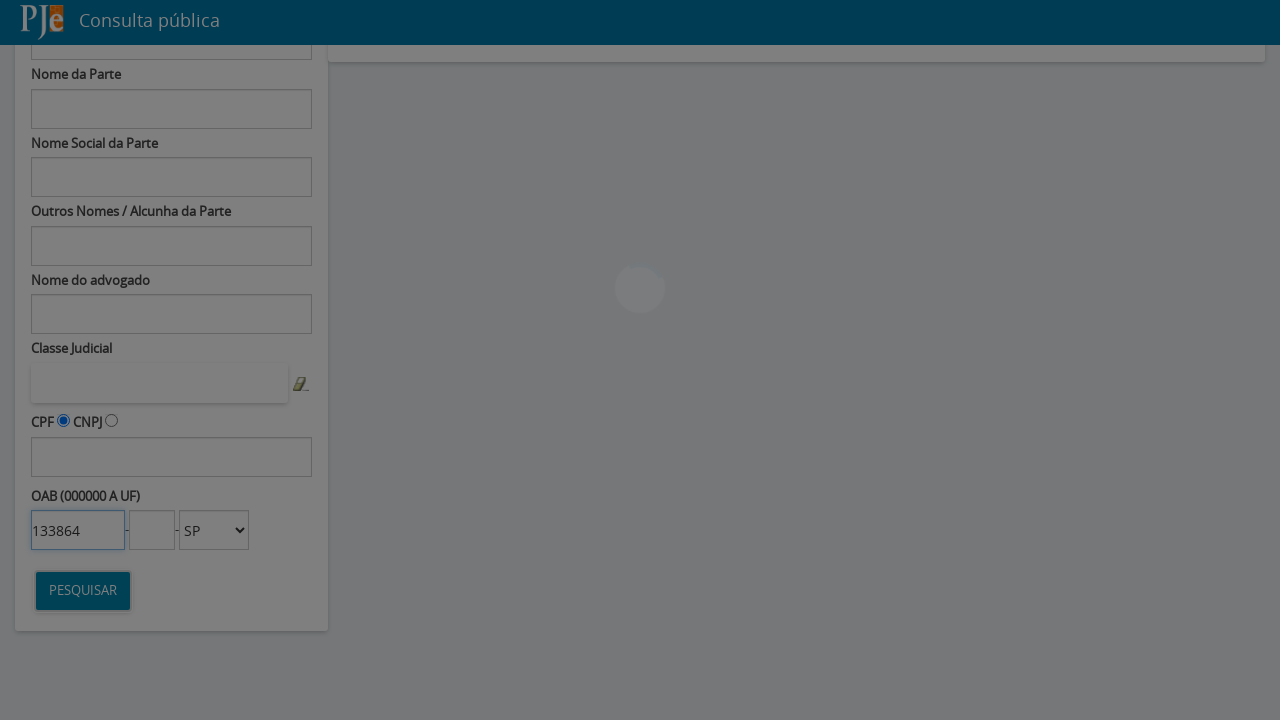

Search results loaded successfully
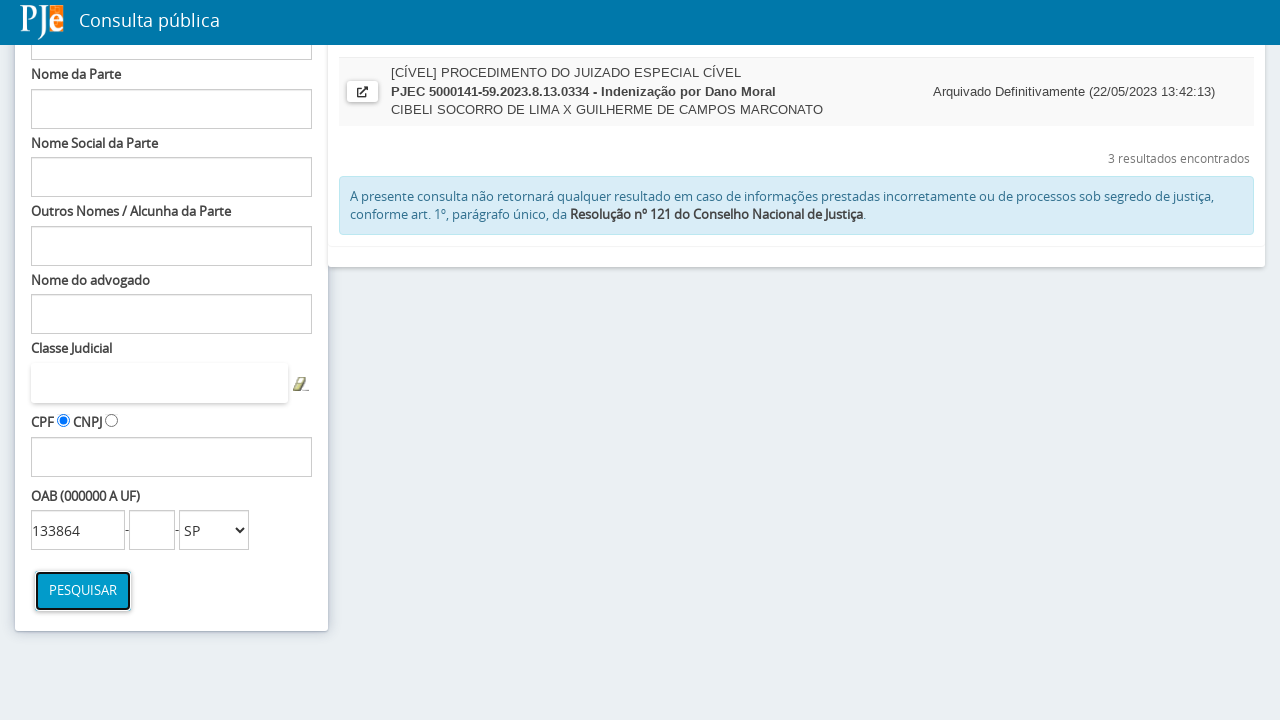

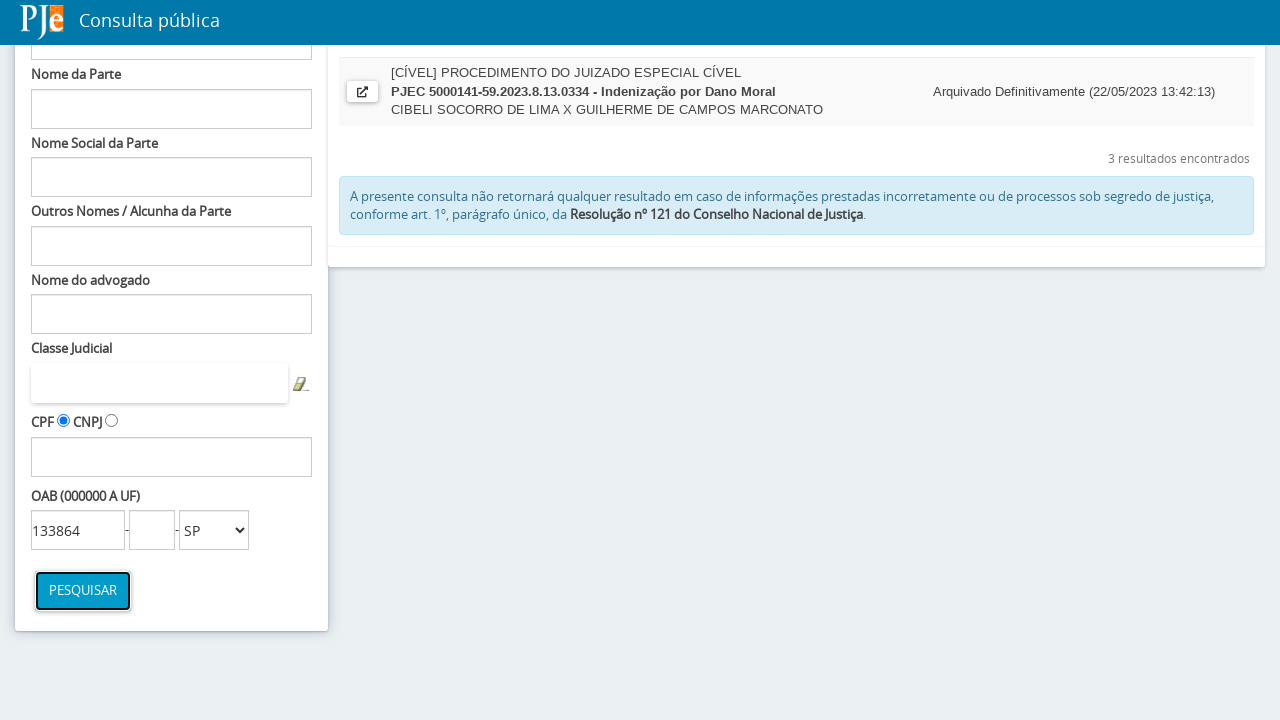